Tests clearing the complete state of all items by checking and then unchecking the "Mark all as complete" checkbox.

Starting URL: https://demo.playwright.dev/todomvc

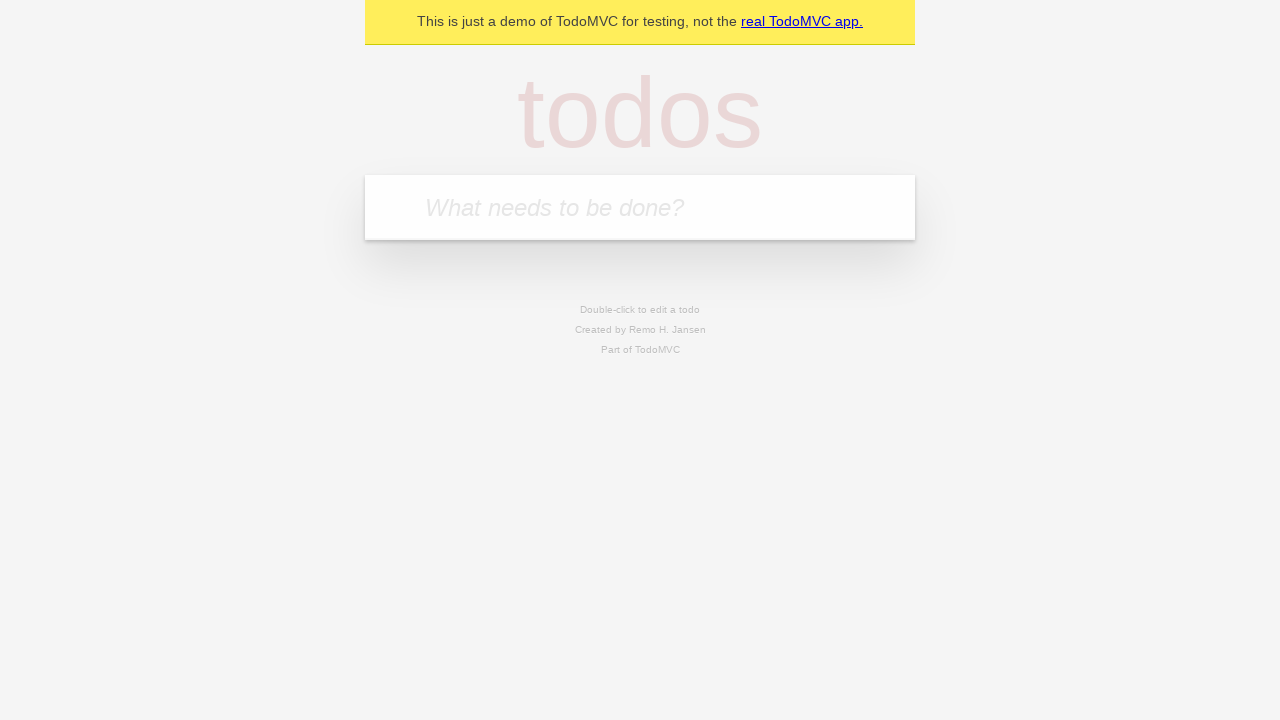

Filled todo input with 'buy some cheese' on internal:attr=[placeholder="What needs to be done?"i]
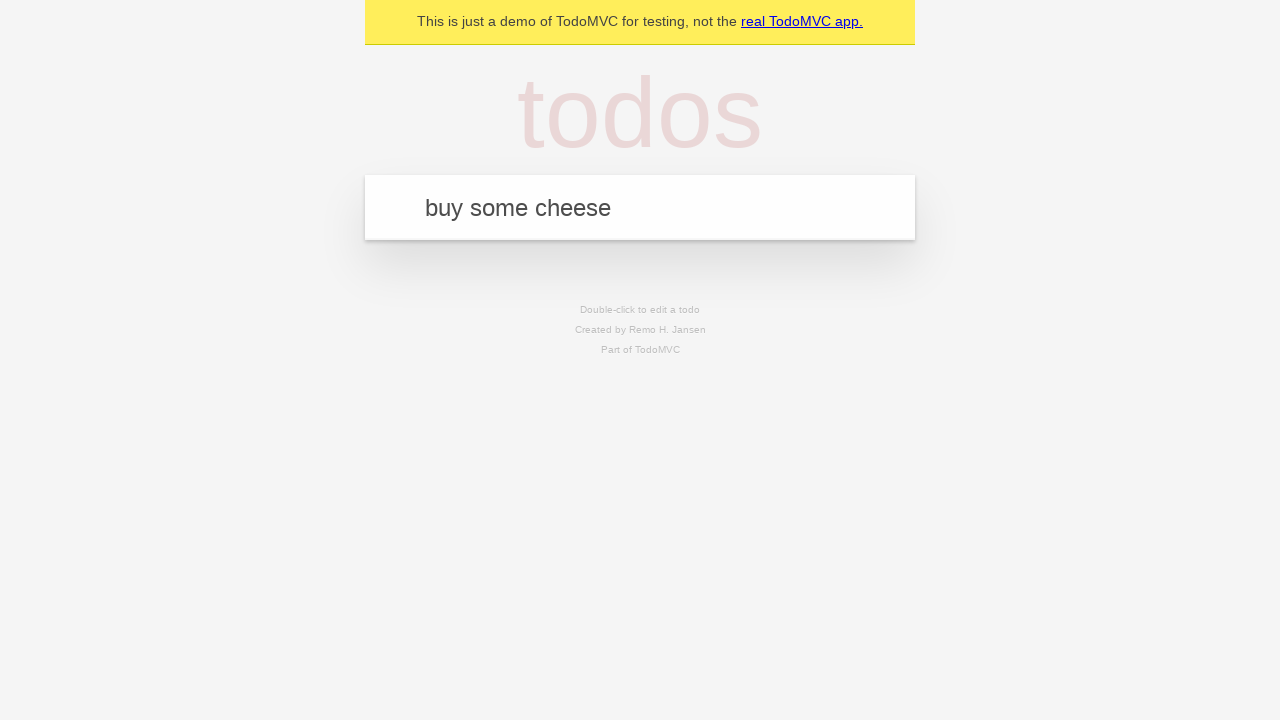

Pressed Enter to create first todo on internal:attr=[placeholder="What needs to be done?"i]
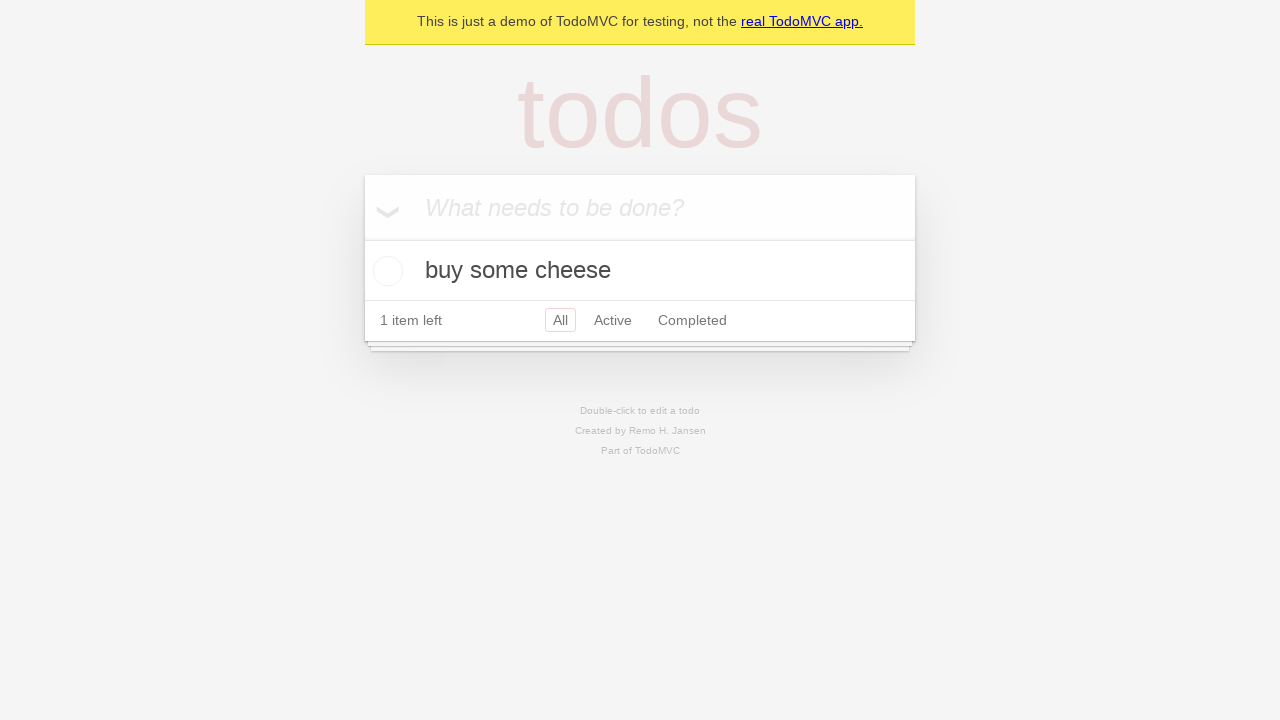

Filled todo input with 'feed the cat' on internal:attr=[placeholder="What needs to be done?"i]
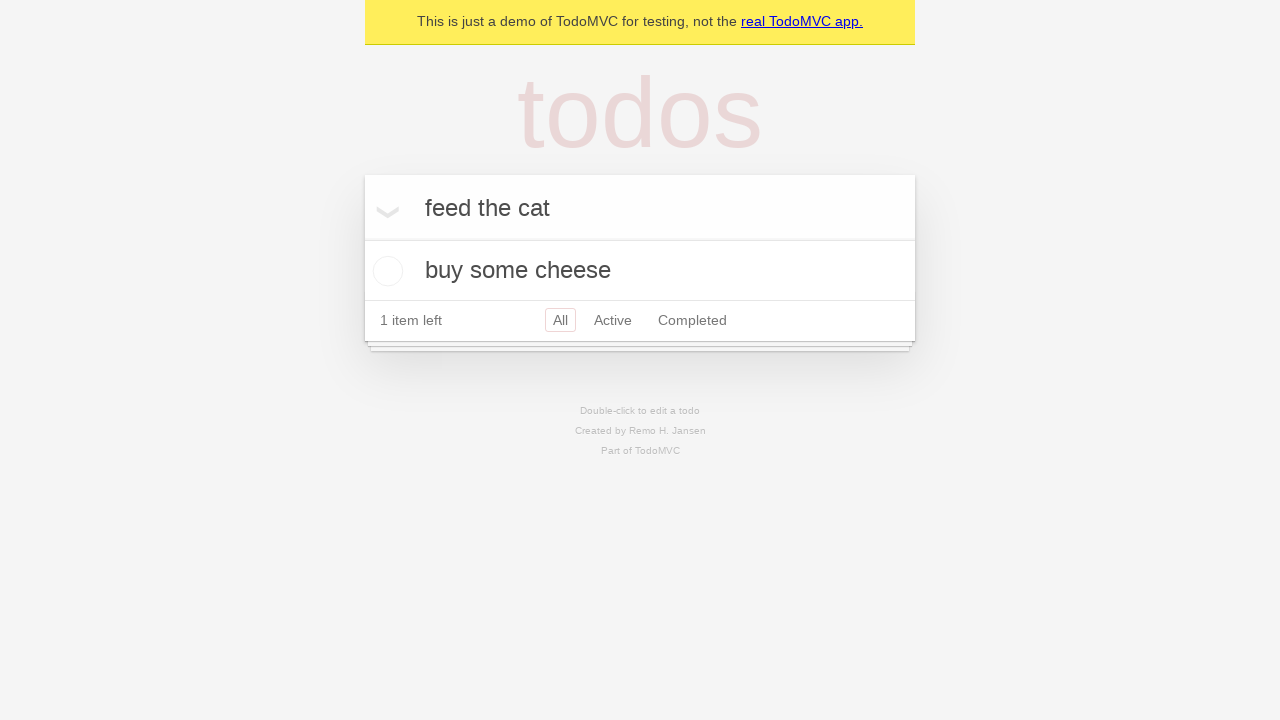

Pressed Enter to create second todo on internal:attr=[placeholder="What needs to be done?"i]
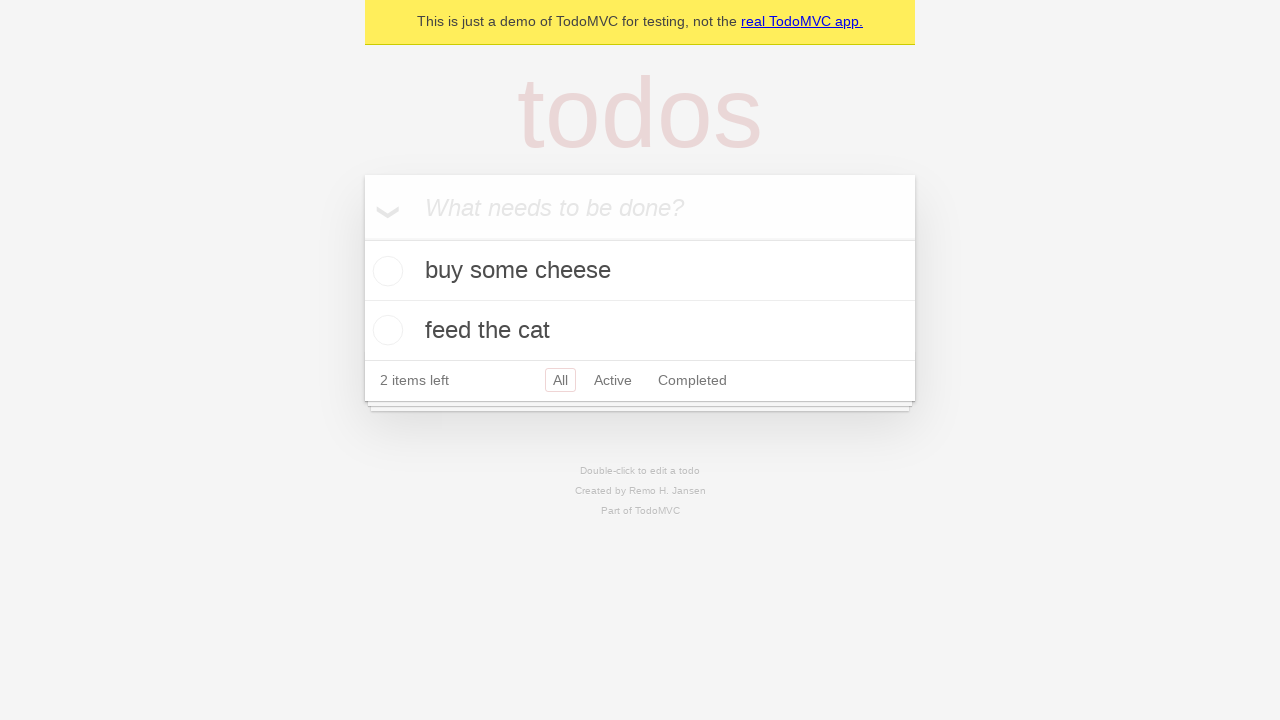

Filled todo input with 'book a doctors appointment' on internal:attr=[placeholder="What needs to be done?"i]
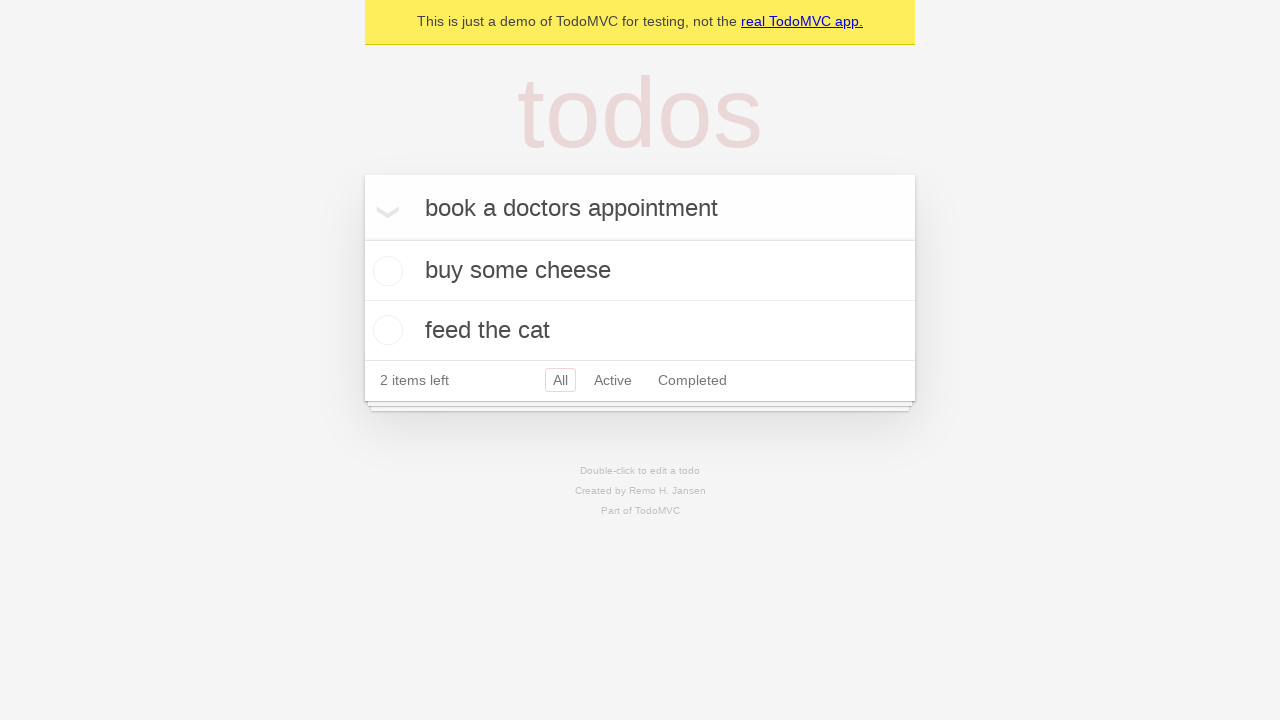

Pressed Enter to create third todo on internal:attr=[placeholder="What needs to be done?"i]
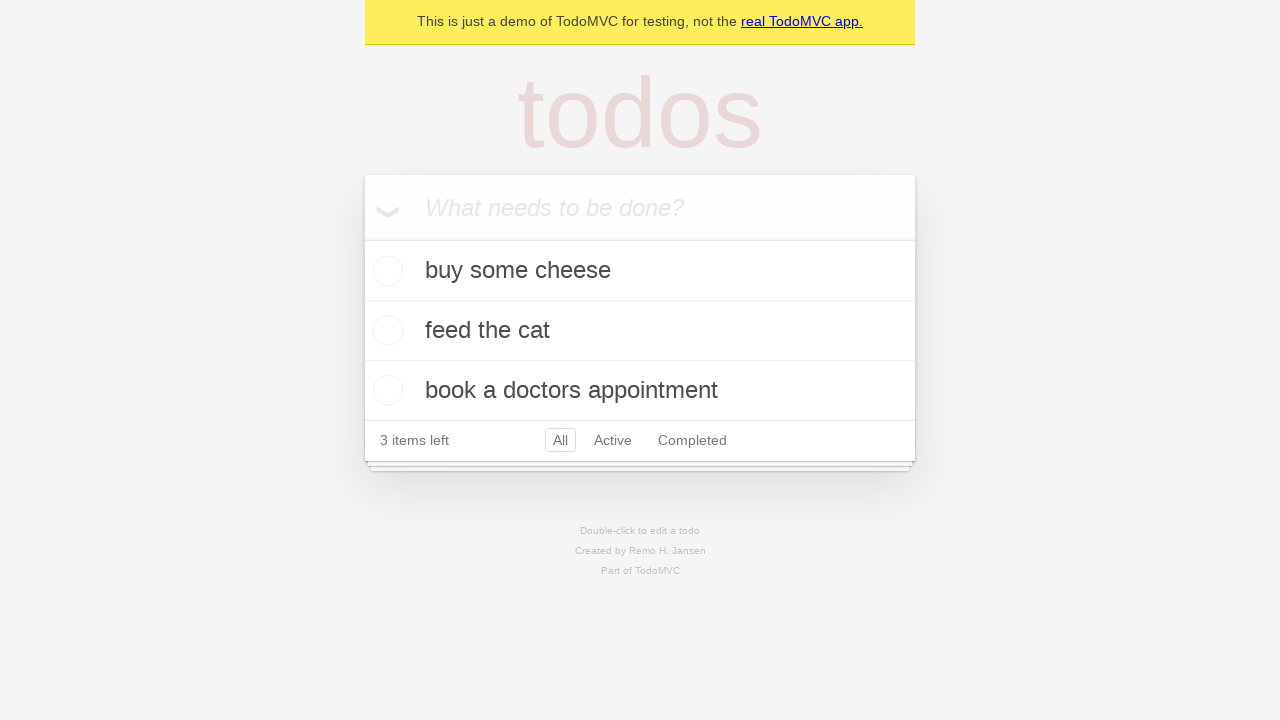

Checked the 'Mark all as complete' checkbox at (362, 238) on internal:label="Mark all as complete"i
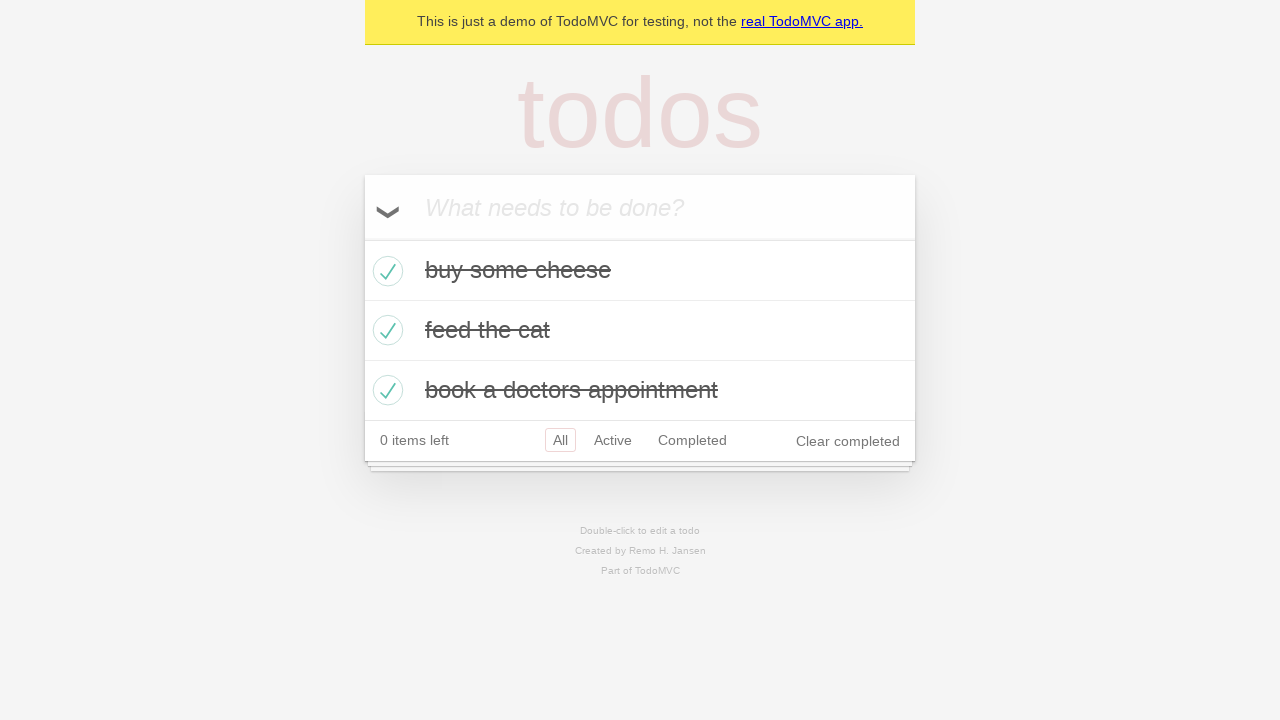

Unchecked the 'Mark all as complete' checkbox to clear complete state at (362, 238) on internal:label="Mark all as complete"i
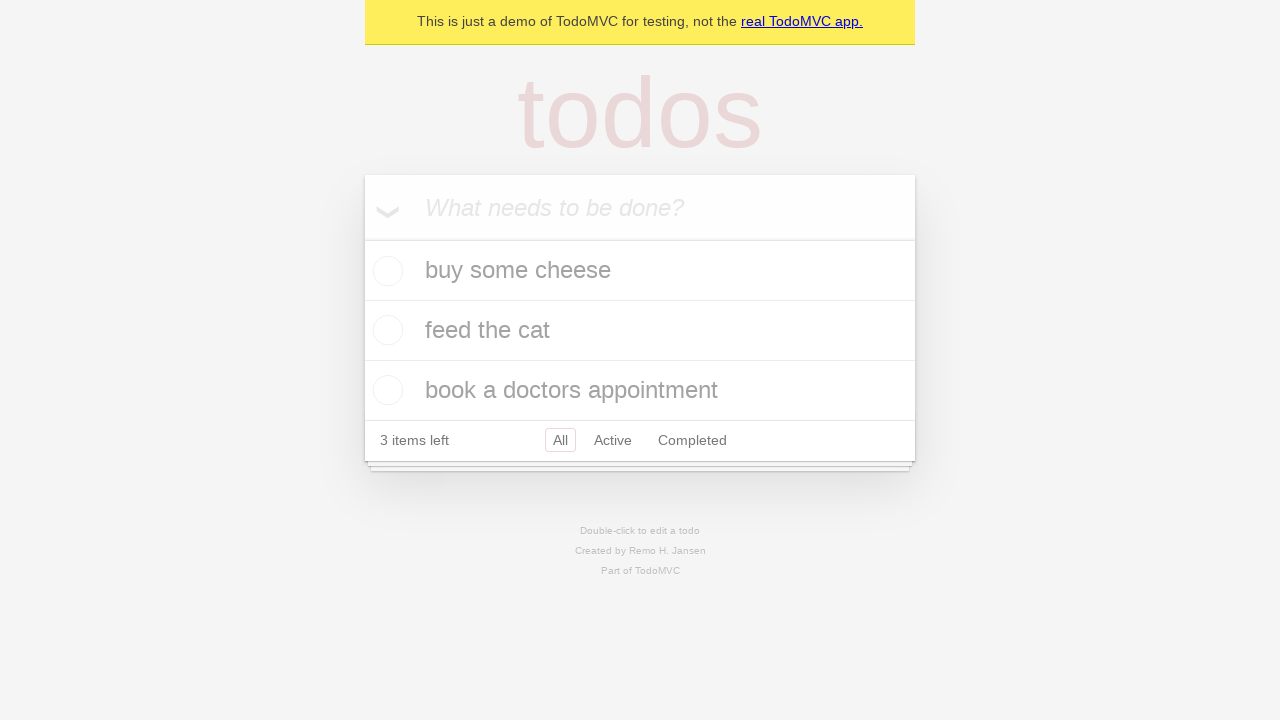

Waited for todo items to be visible after clearing complete state
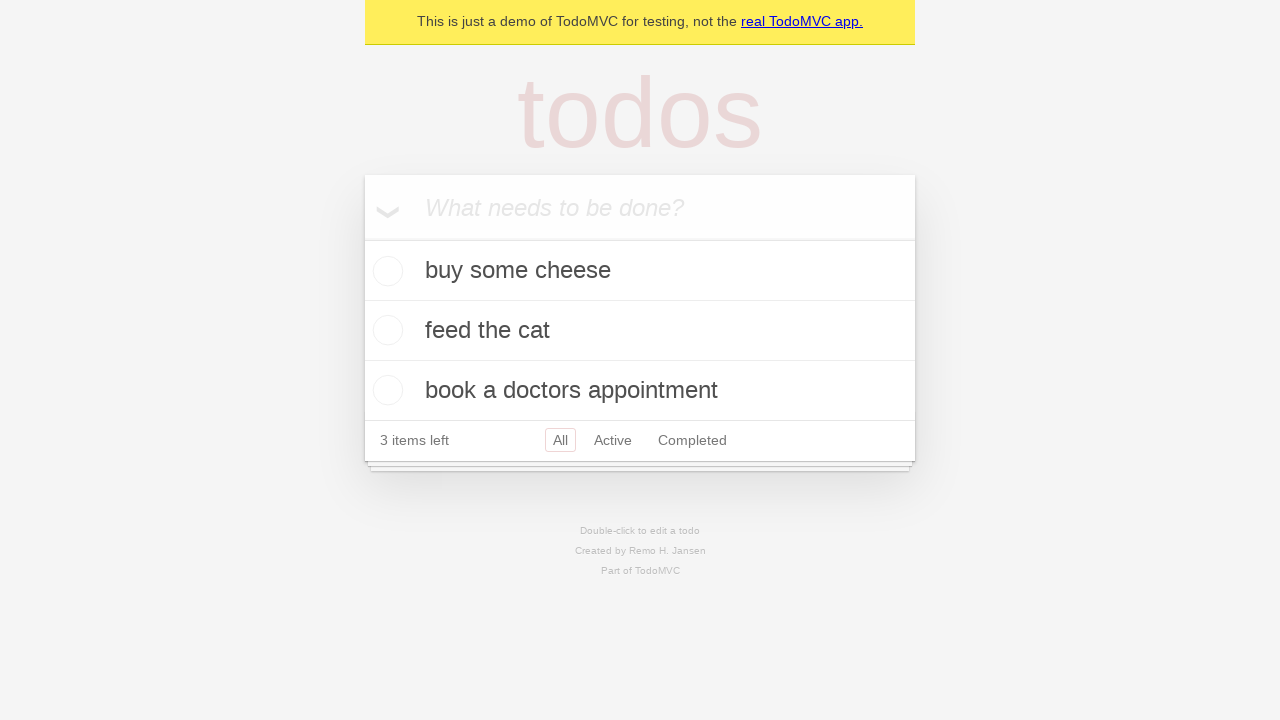

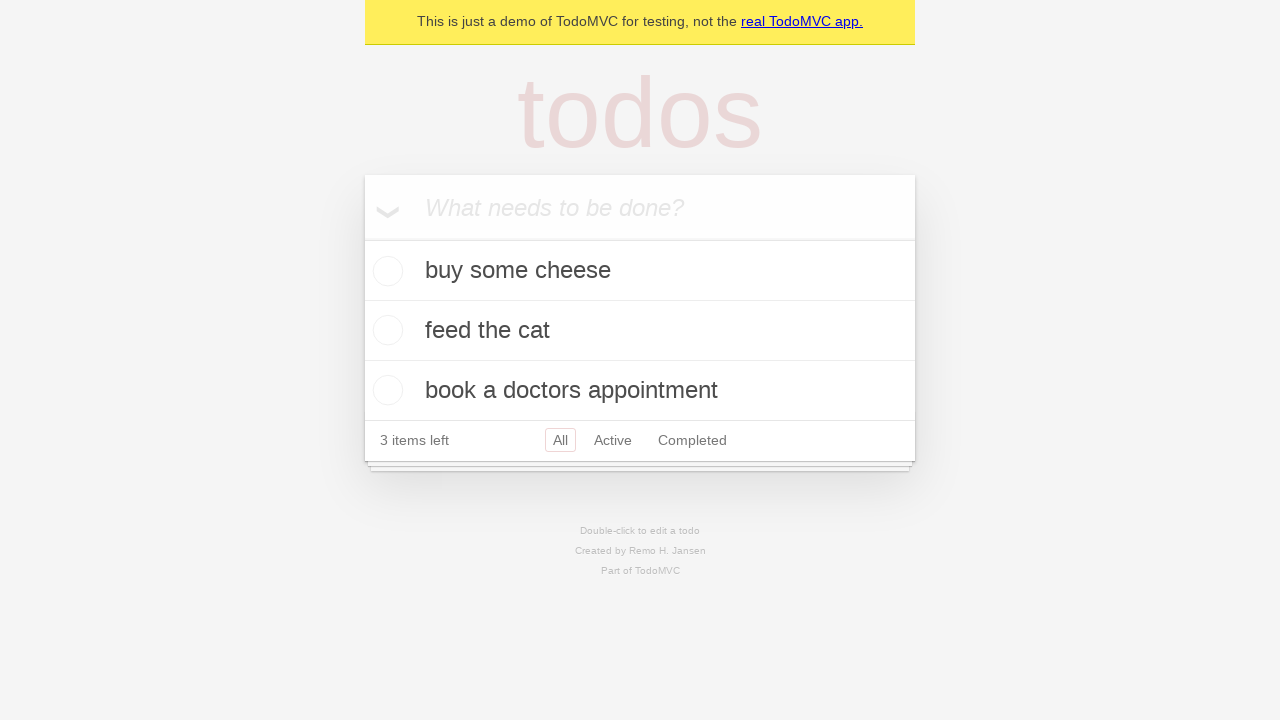